Tests that clicking the home icon navigates back to the home page

Starting URL: http://training.skillo-bg.com:4300/users/register

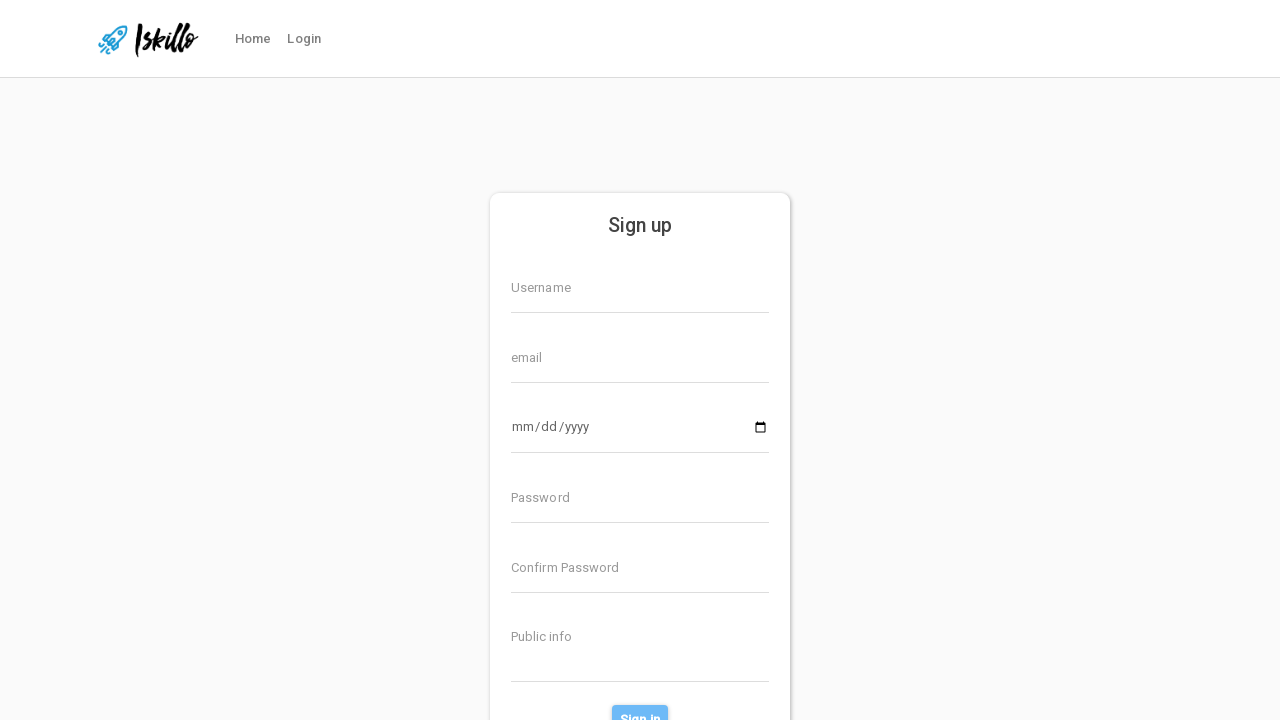

Clicked home icon to navigate back to home page at (148, 39) on #homeIcon
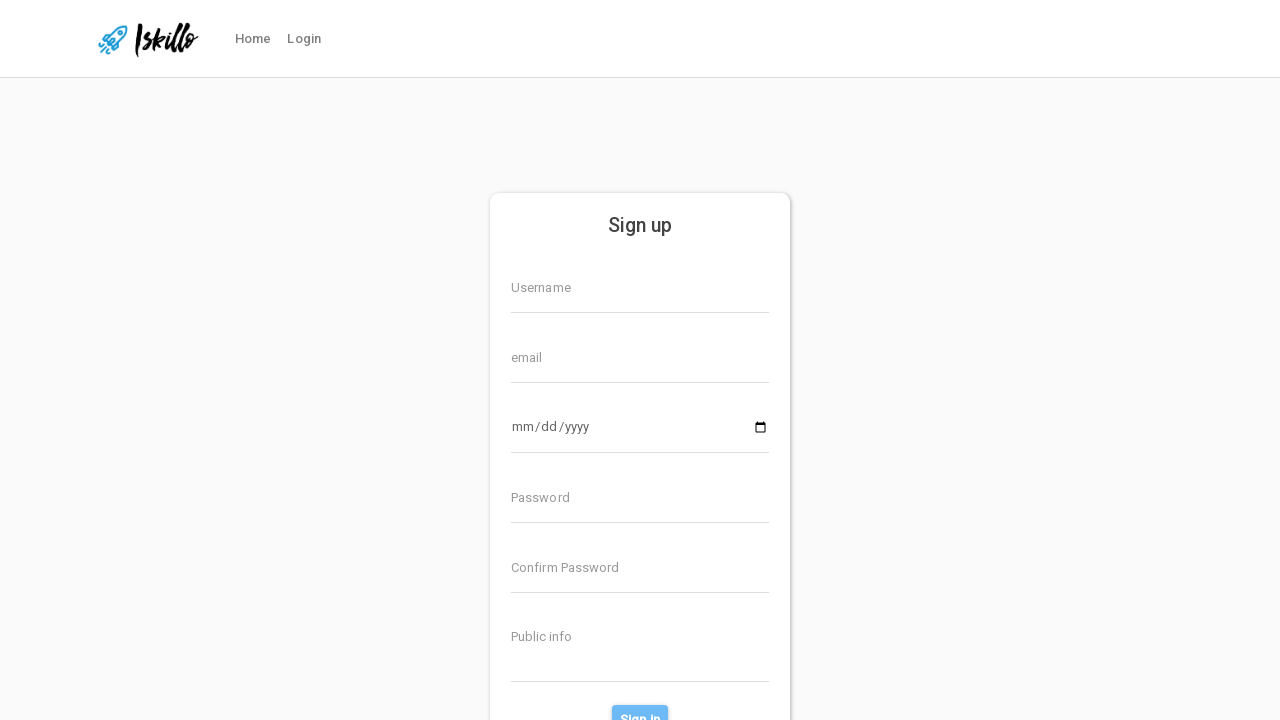

Navigation to home page completed, URL matched **/posts/all
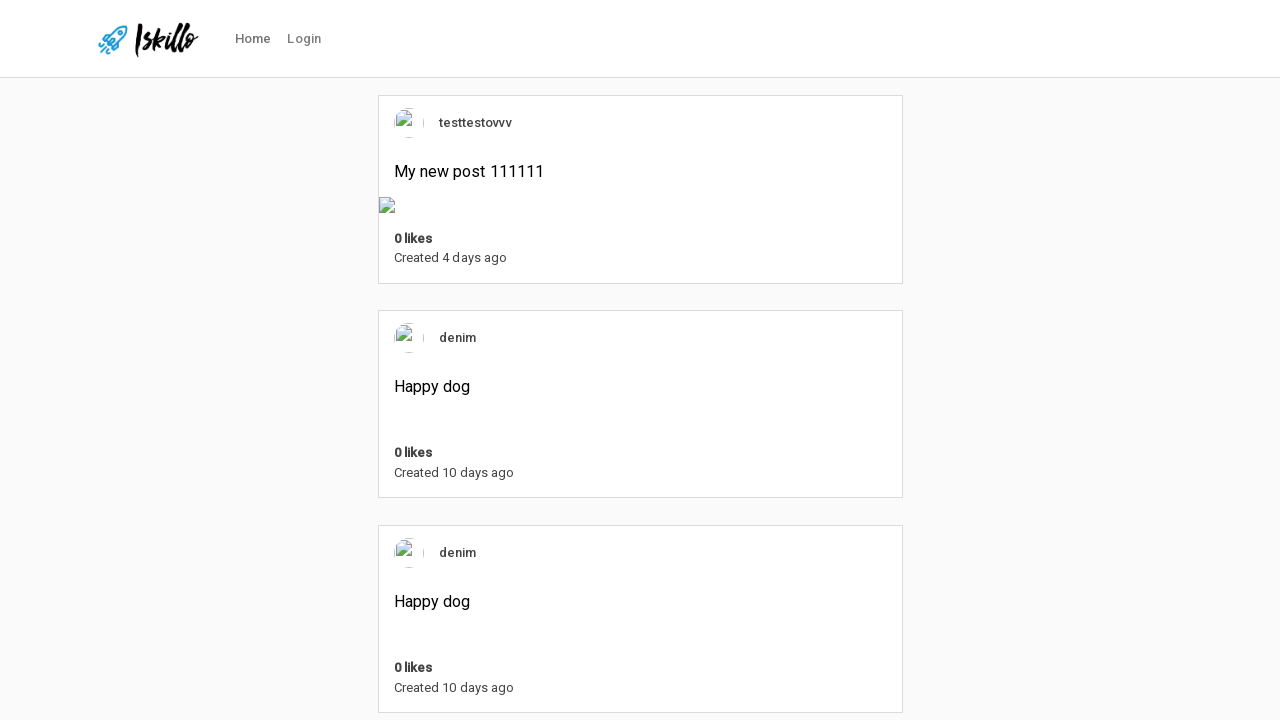

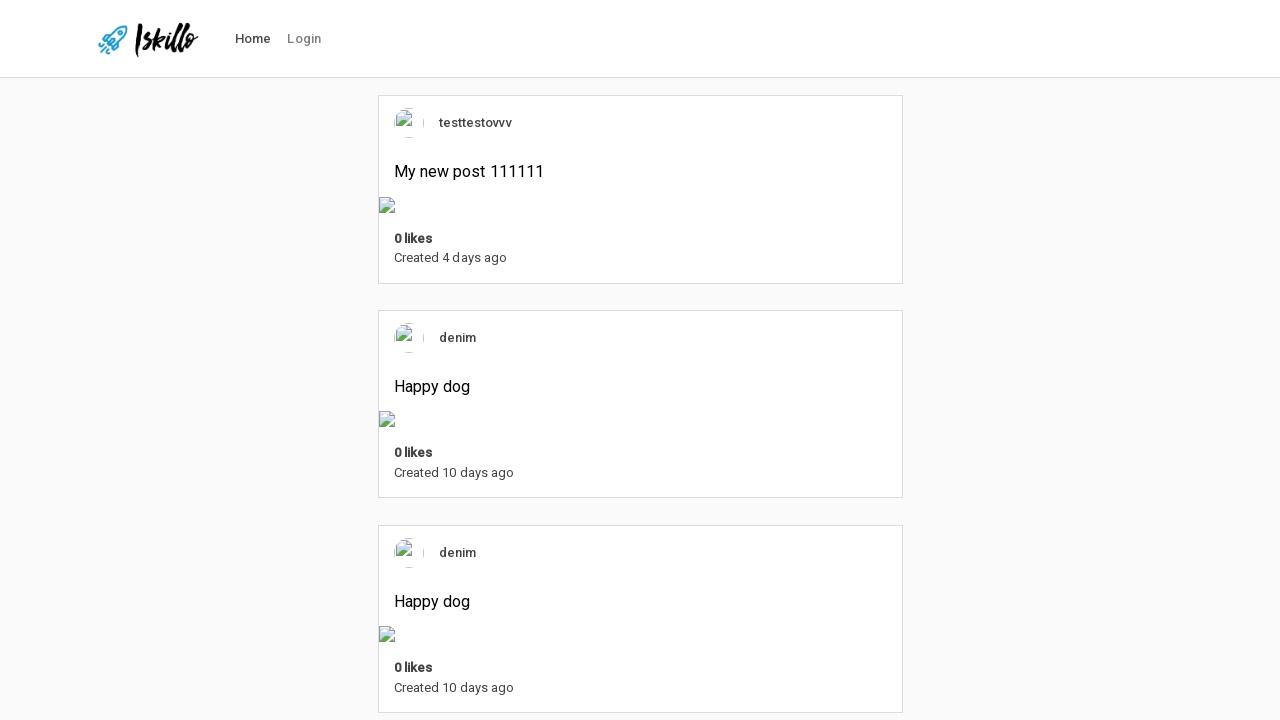